Tests getting the current window size

Starting URL: https://duckduckgo.com/?

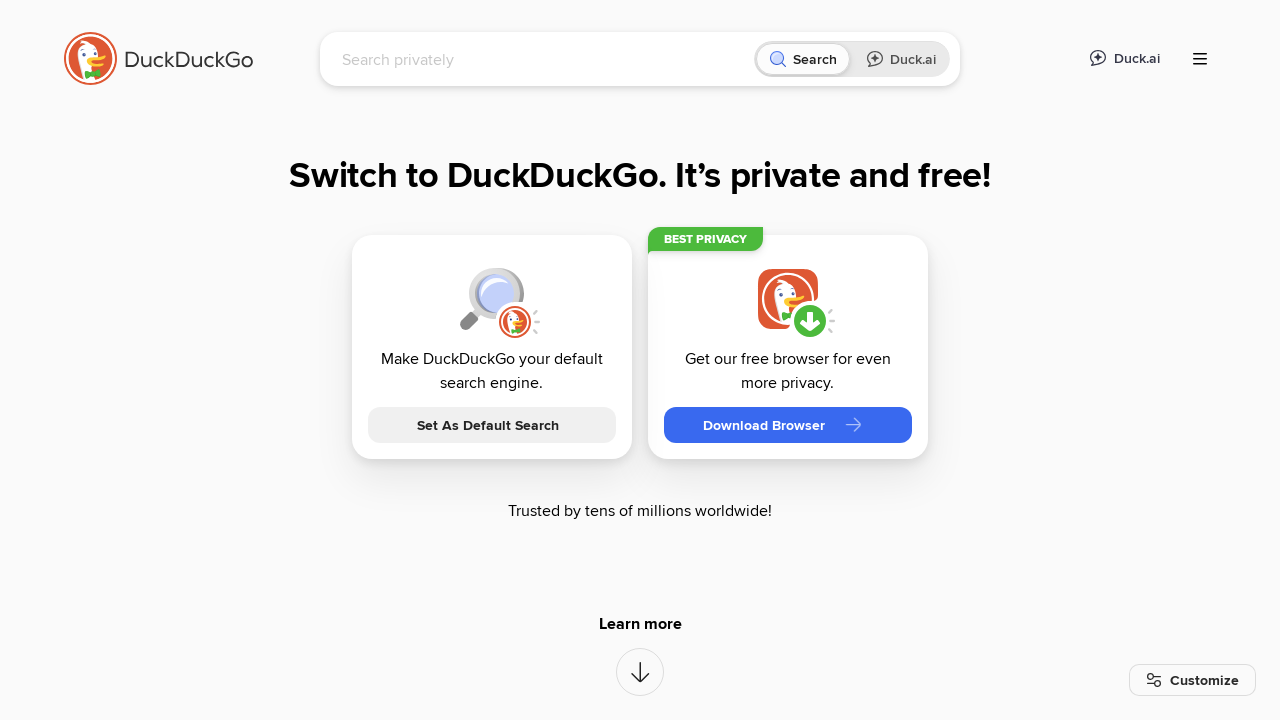

Retrieved current window viewport size
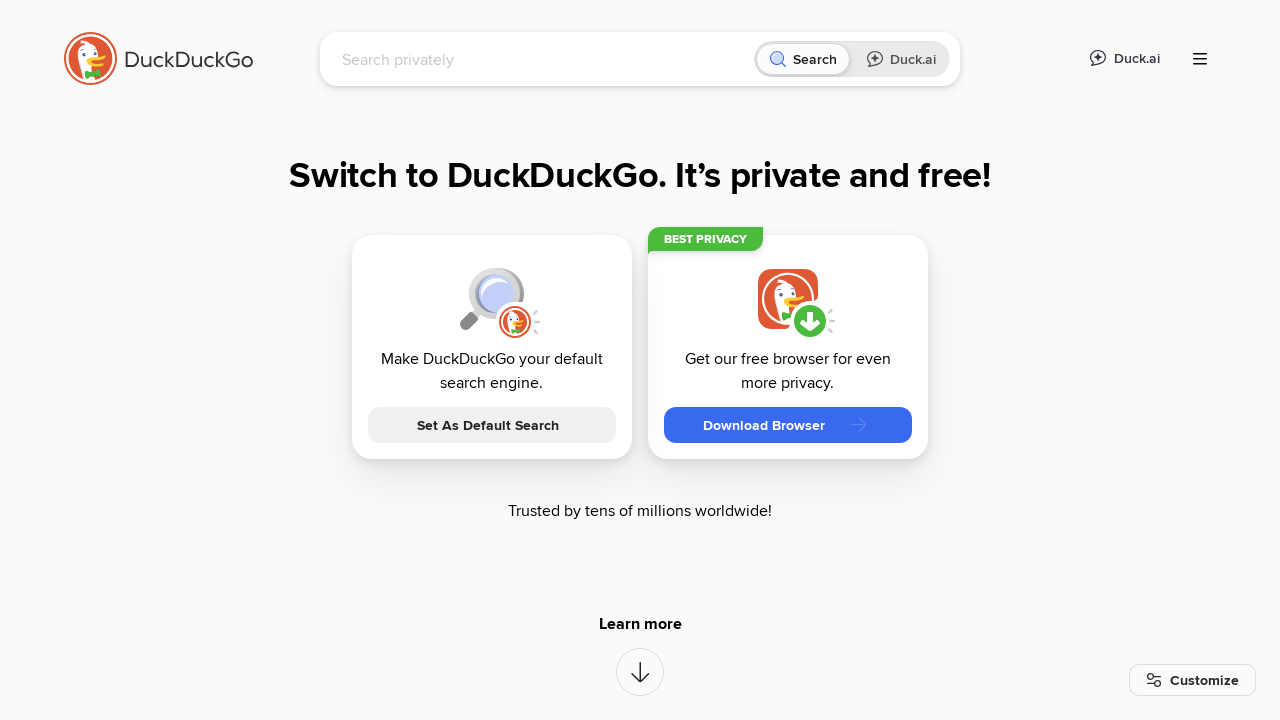

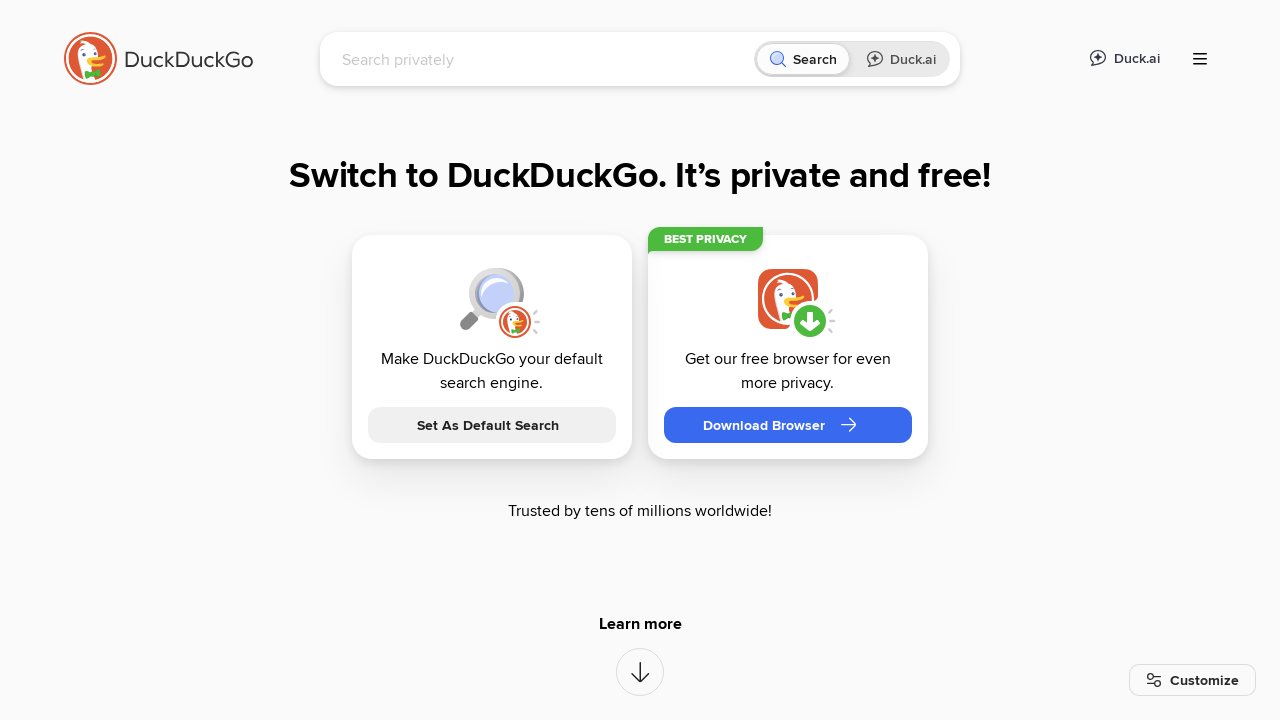